Tests alert handling by clicking a button that triggers a delayed alert, then attempts to accept it and handle various exception scenarios

Starting URL: https://demoqa.com/alerts

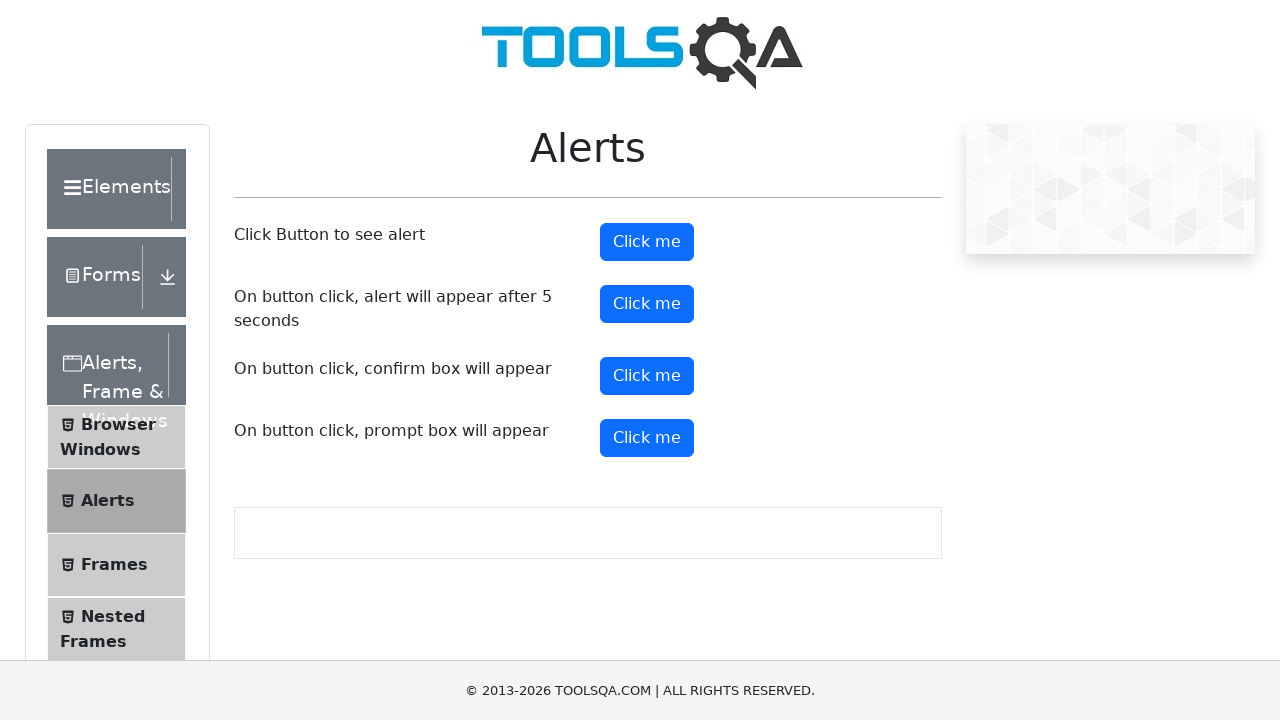

Clicked the timer alert button at (647, 304) on #timerAlertButton
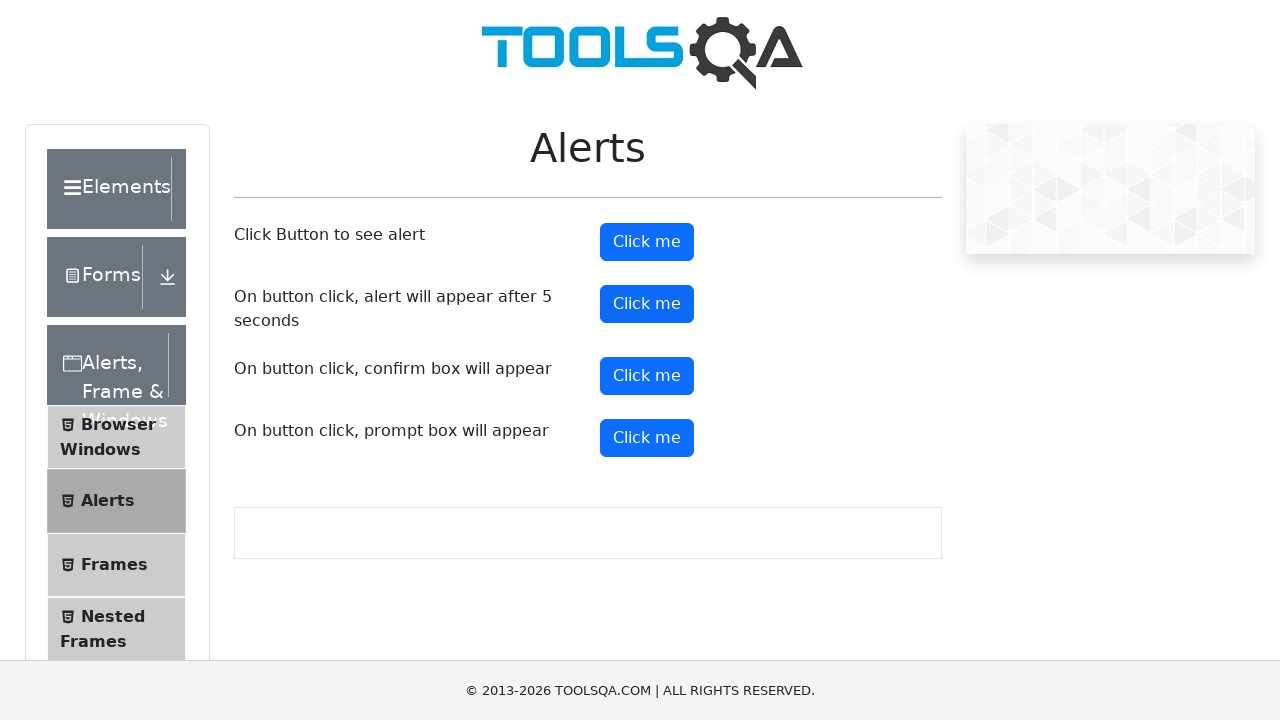

Waited 5 seconds for alert to appear
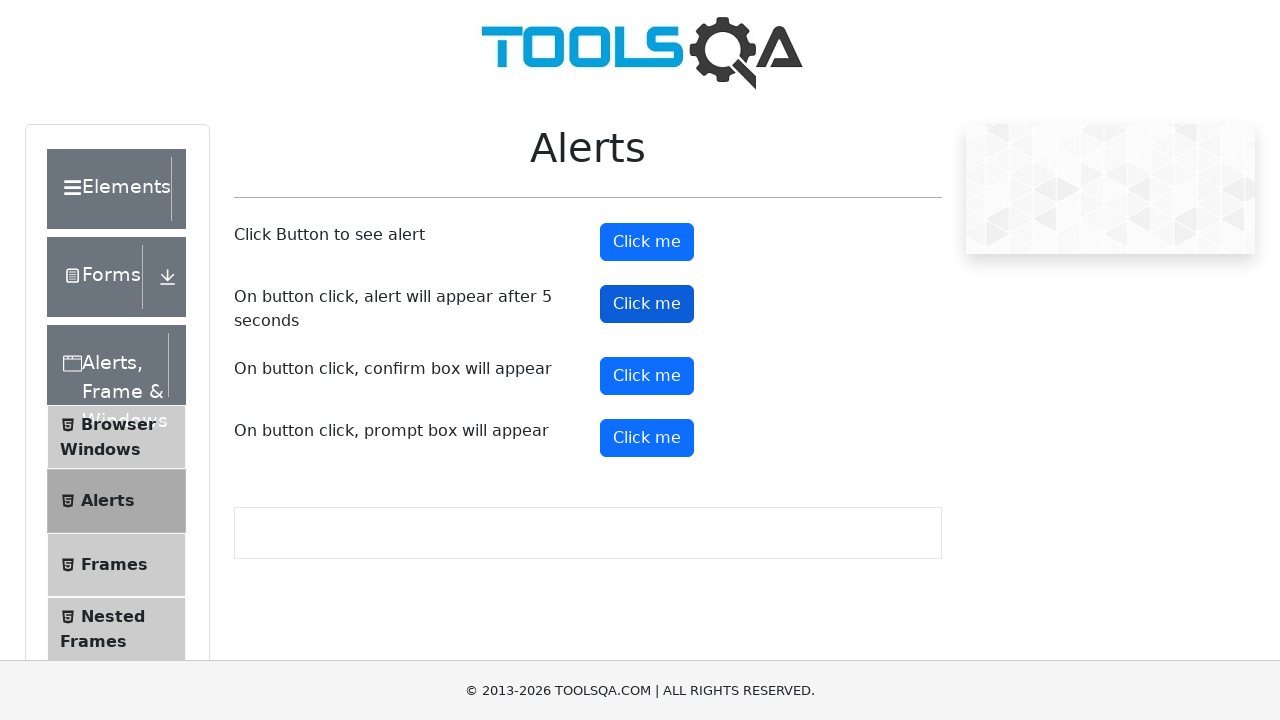

Set up dialog handler to accept alerts
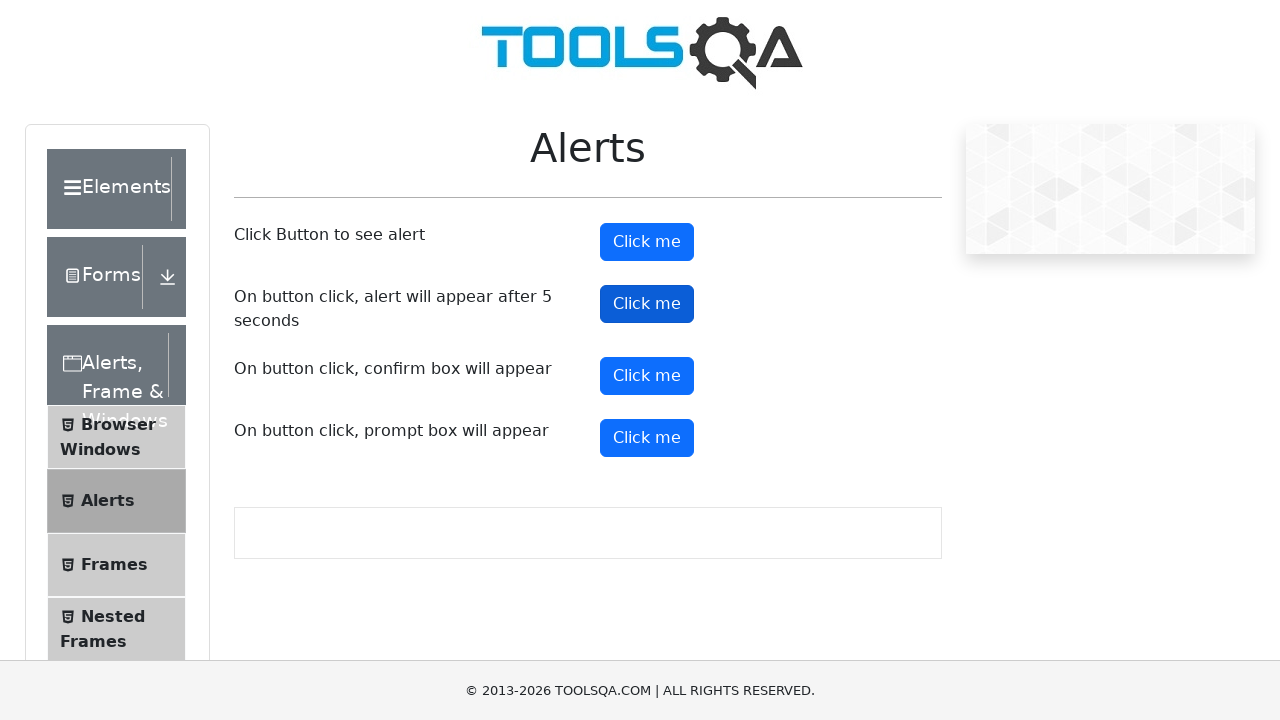

Reloaded the page
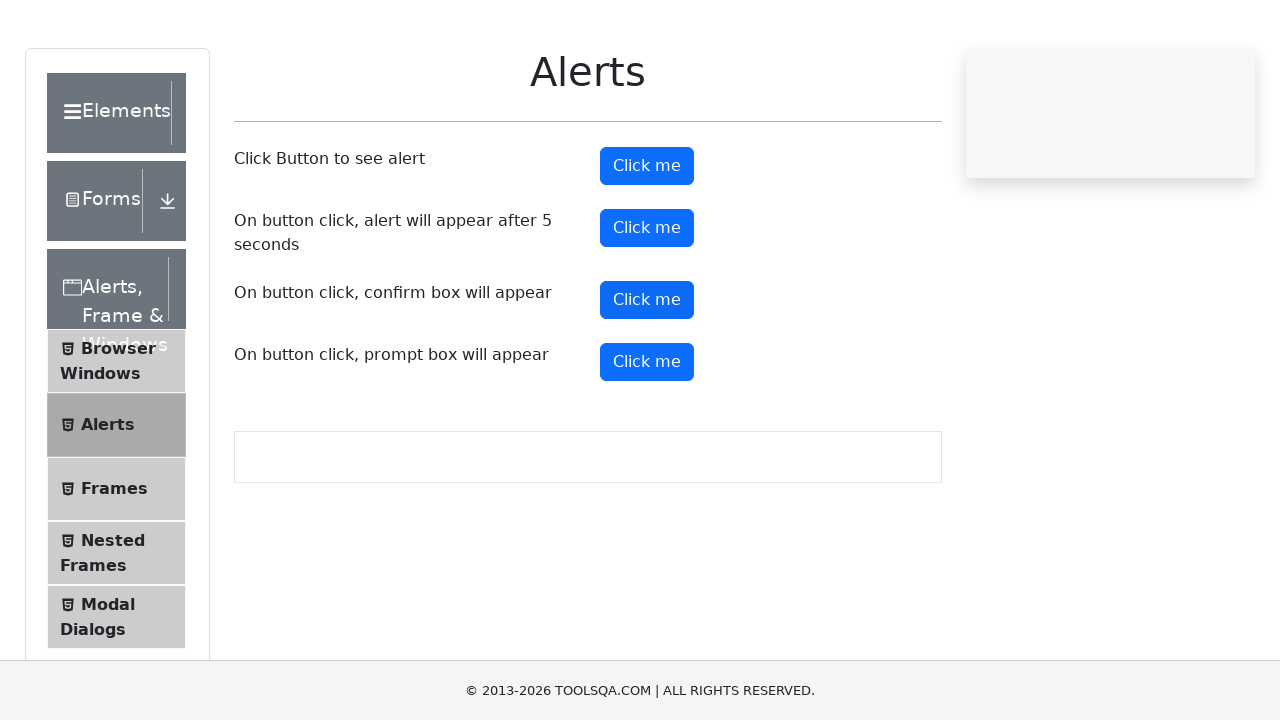

Clicked the timer alert button again after page reload at (647, 304) on #timerAlertButton
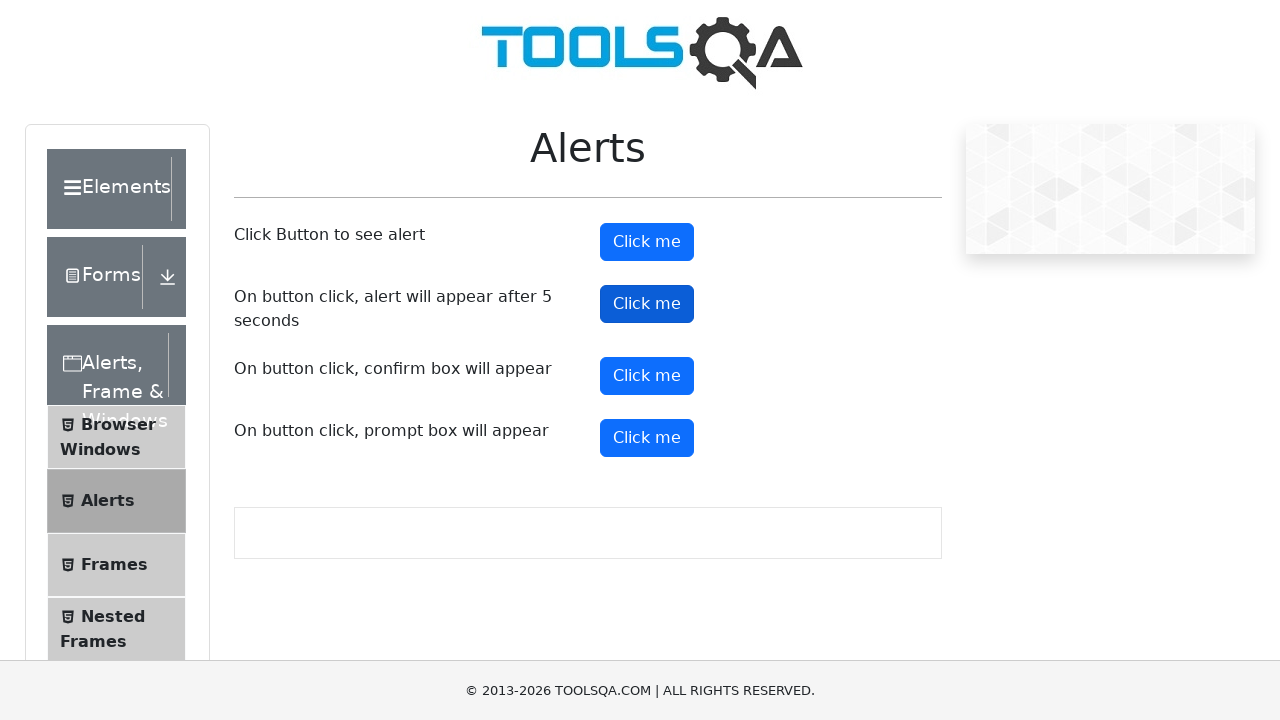

Waited 5 seconds for second alert to appear
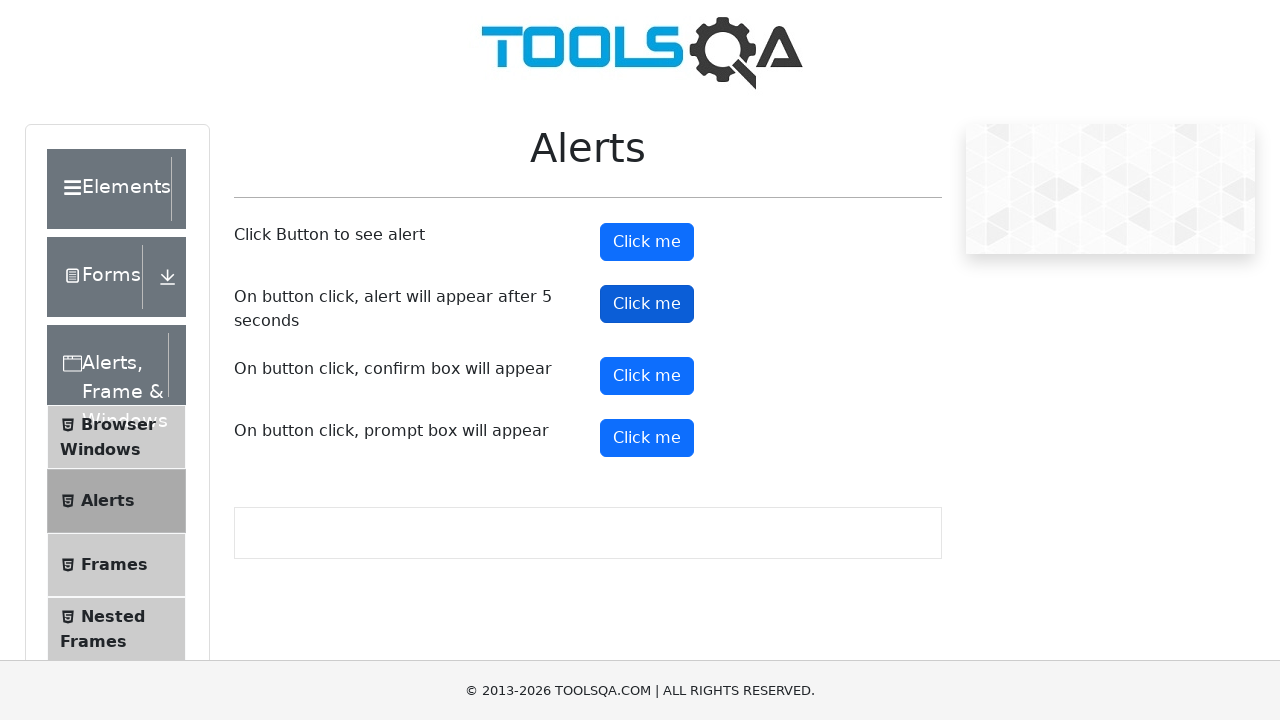

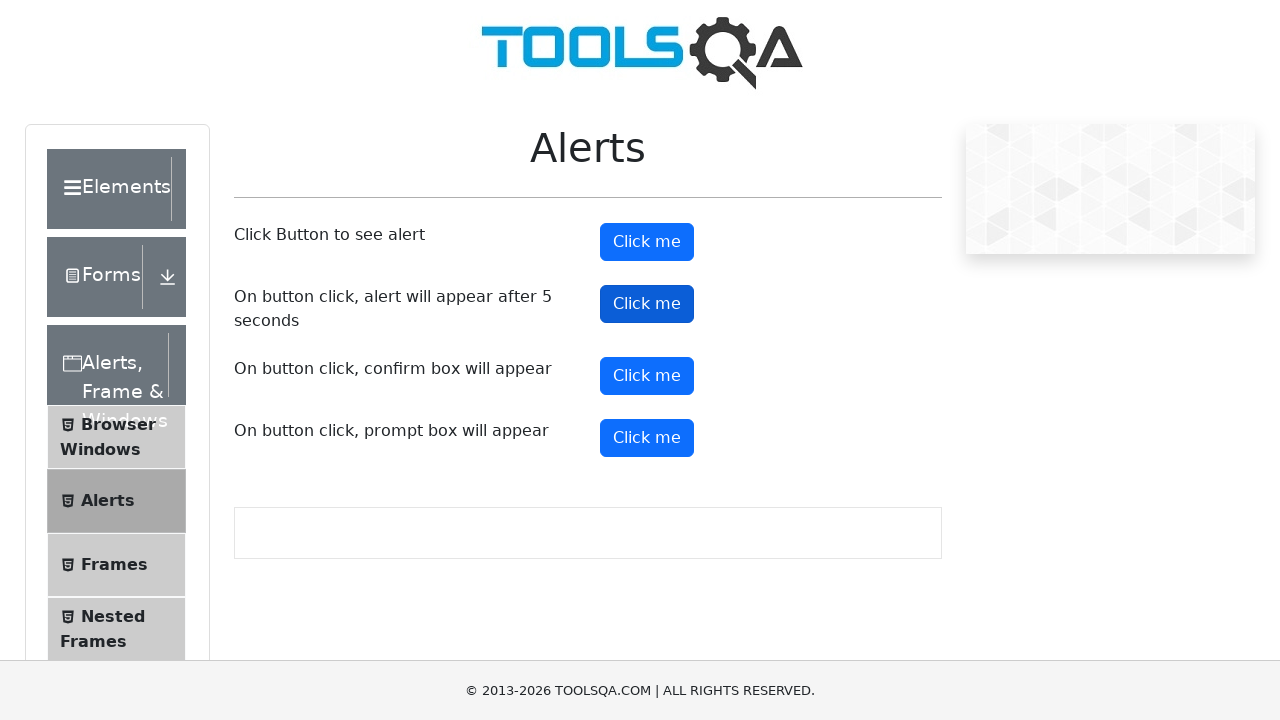